Tests Google Forms checkboxes and radio buttons by selecting location options

Starting URL: https://docs.google.com/forms/d/e/1FAIpQLSfiypnd69zhuDkjKgqvpID9kwO29UCzeCVrGGtbNPZXQok0jA/viewform

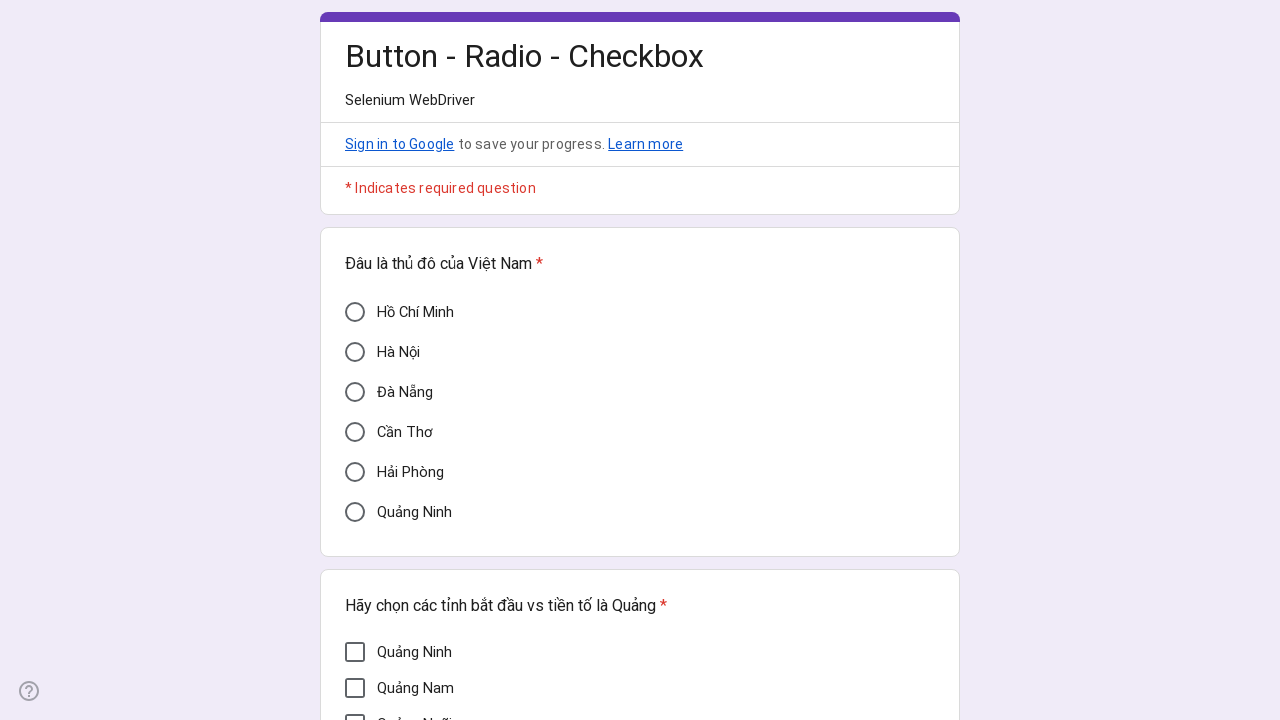

Clicked Cần Thơ radio button at (355, 432) on xpath=//div[@aria-label='Cần Thơ']
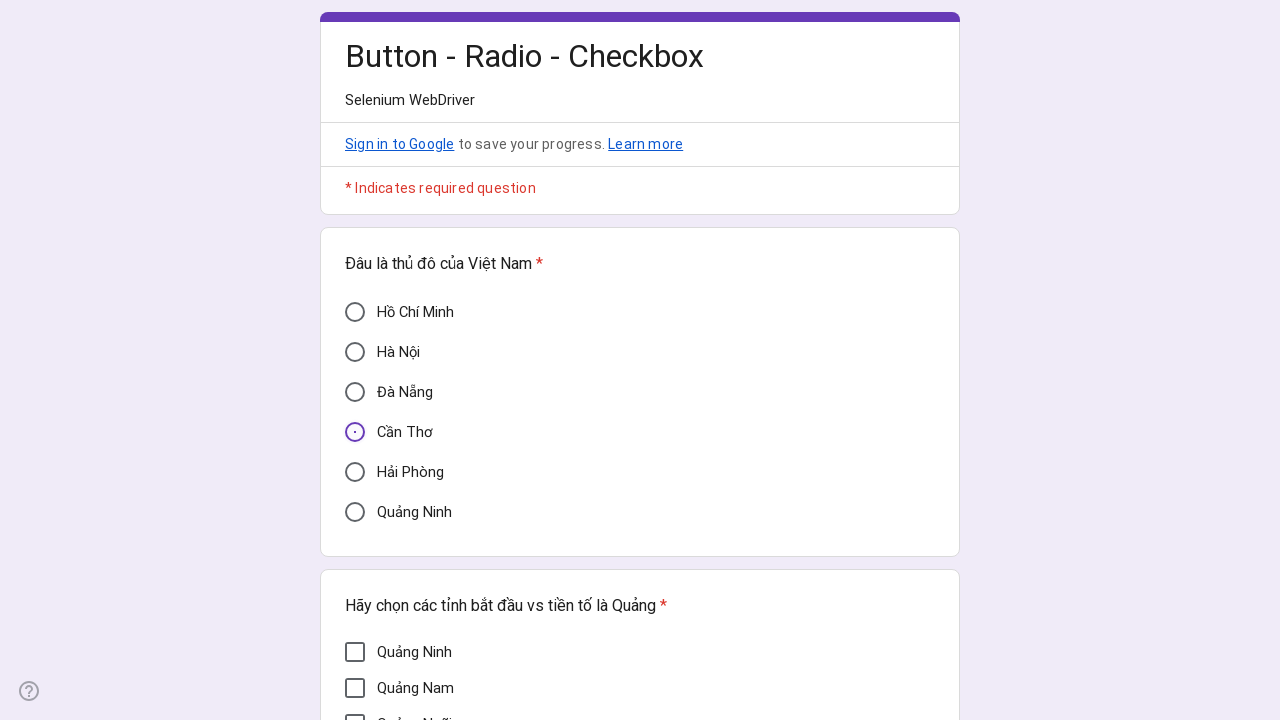

Waited 3 seconds for page to update after radio button selection
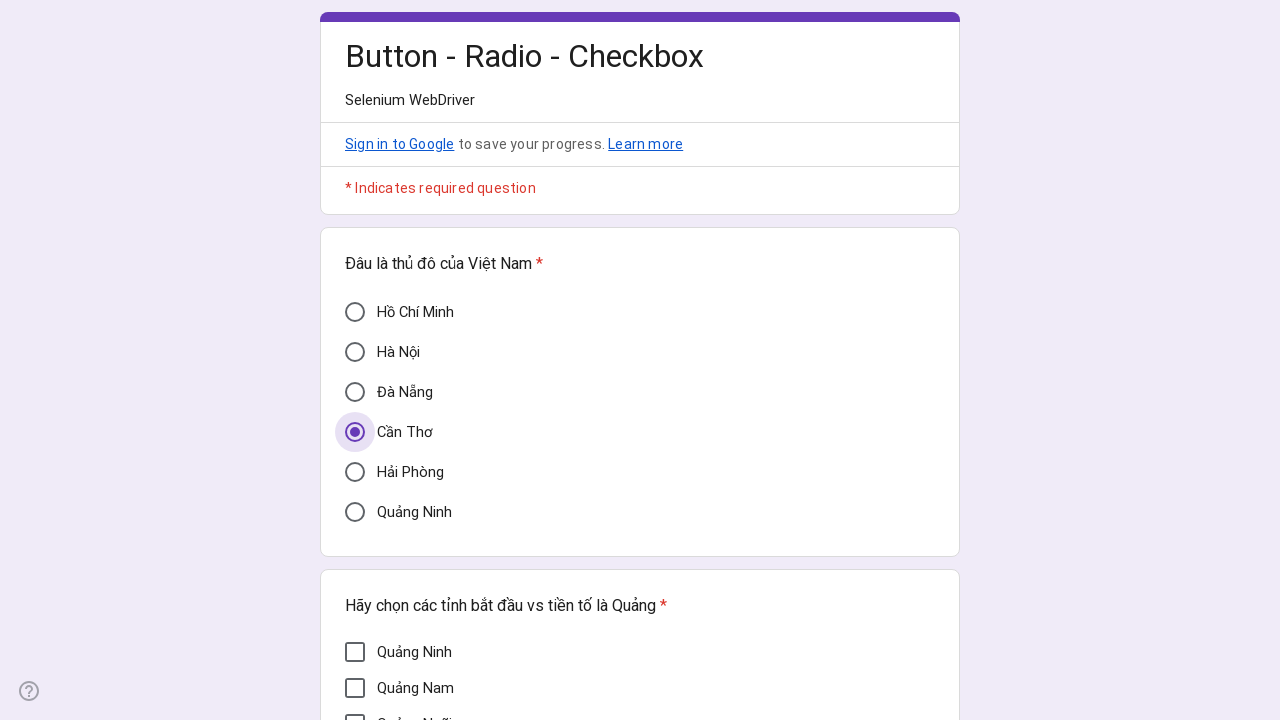

Clicked Quảng Nam checkbox at (355, 688) on xpath=//div[@aria-label='Quảng Nam']
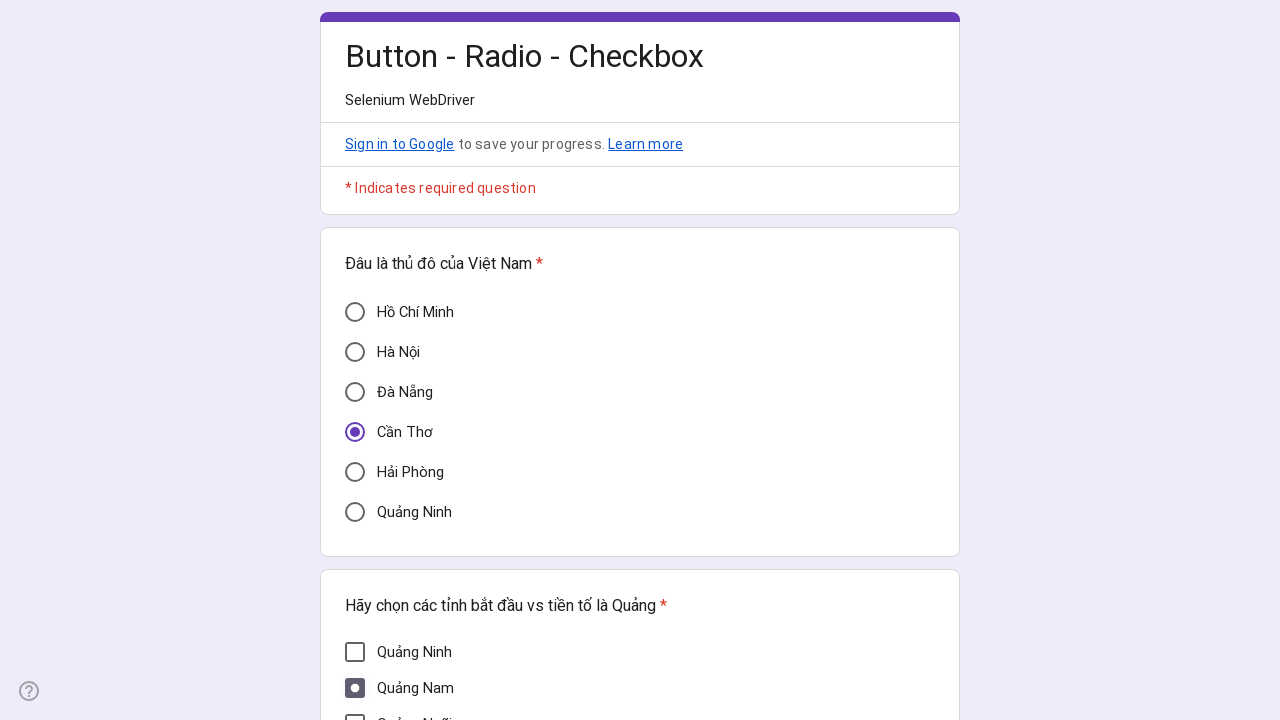

Clicked Quảng Bình checkbox at (355, 413) on xpath=//div[@aria-label='Quảng Bình']
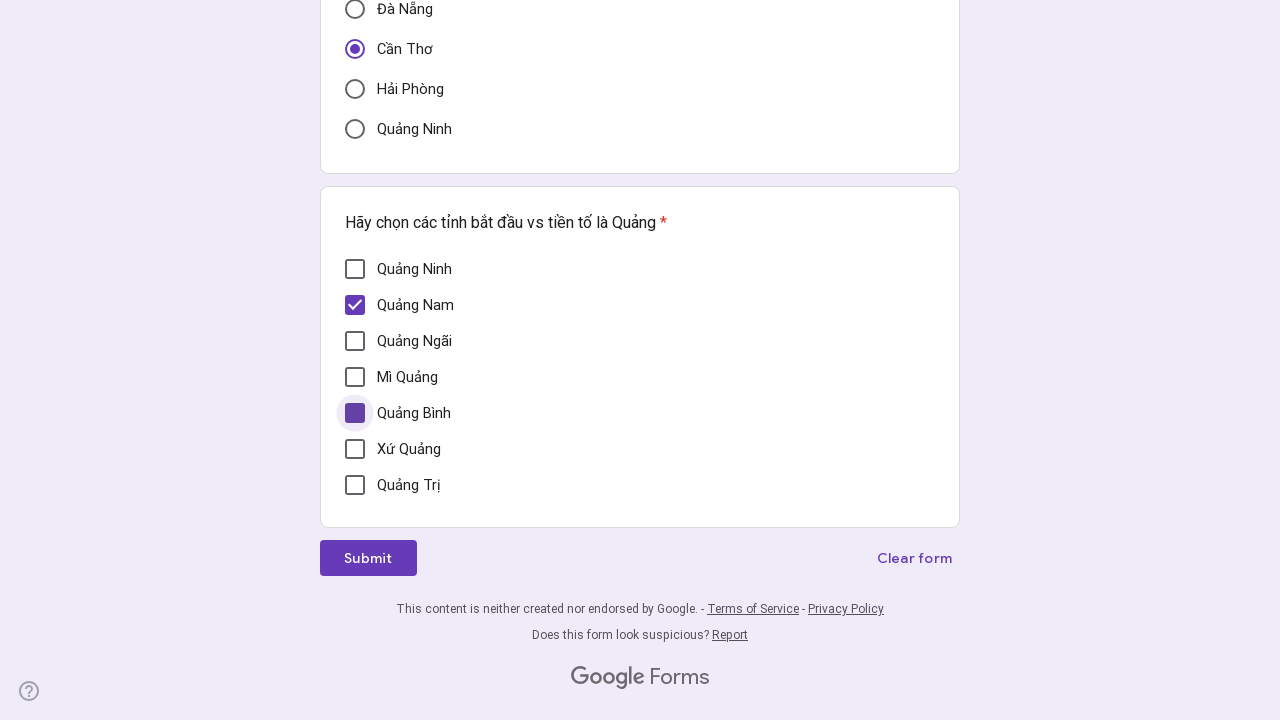

Waited 3 seconds for page to update after checkbox selections
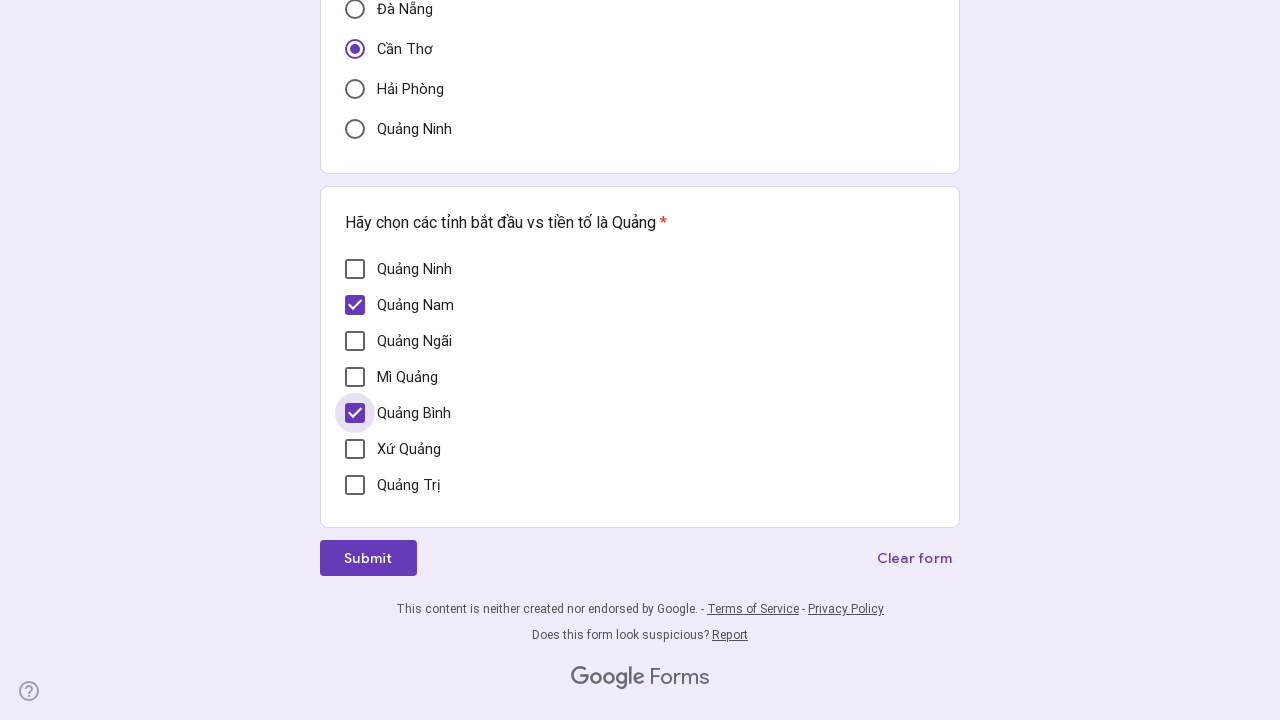

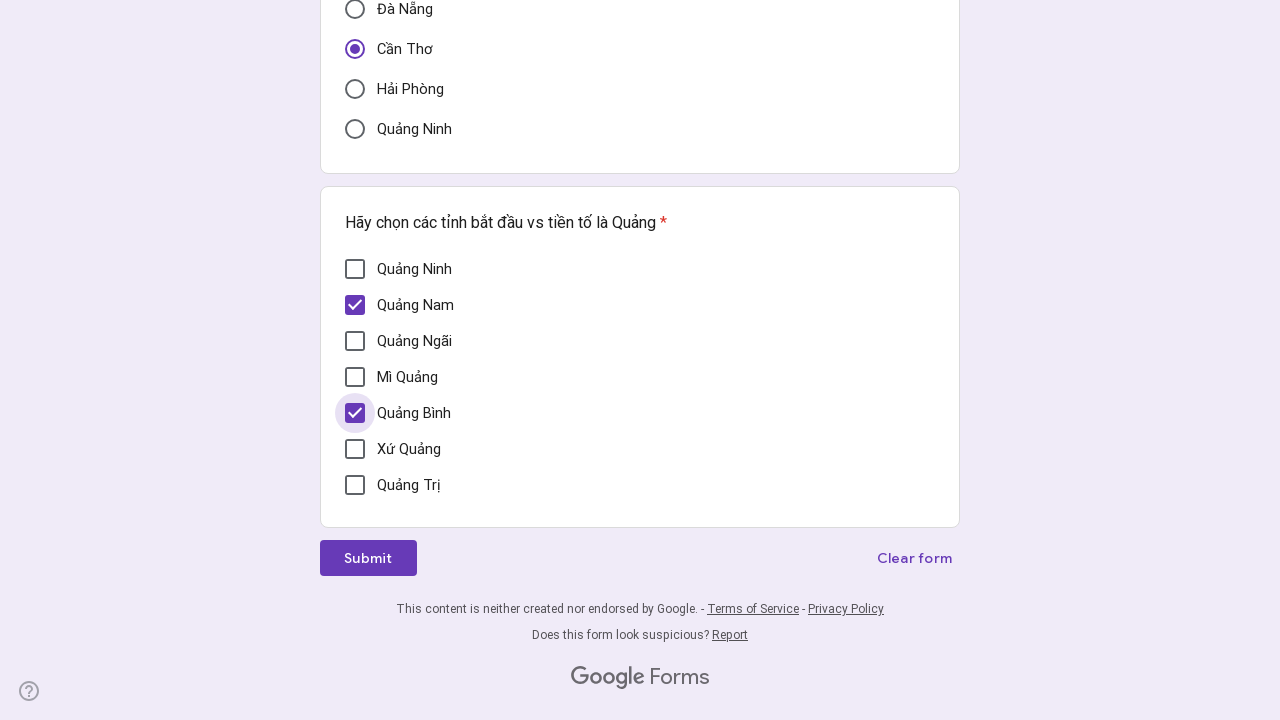